Tests radio button selection by iterating through radio button options and selecting the "Milk" option

Starting URL: http://www.echoecho.com/htmlforms10.htm

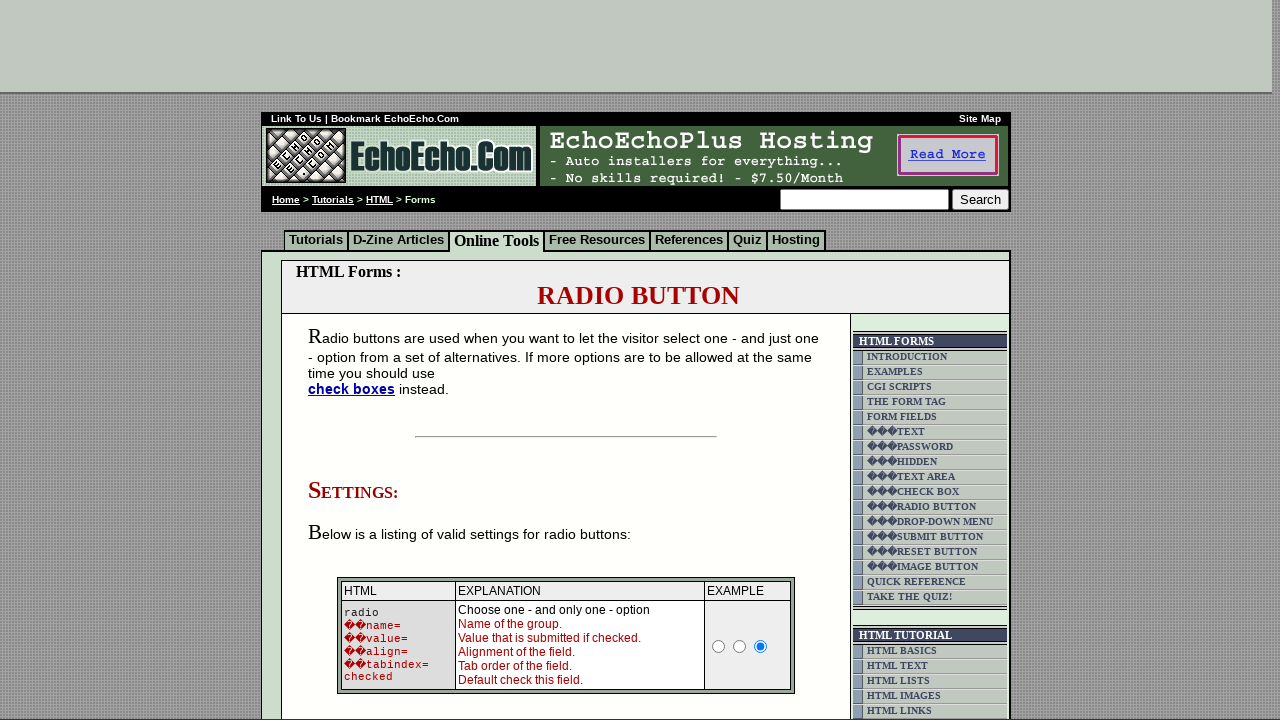

Located all radio buttons in group1
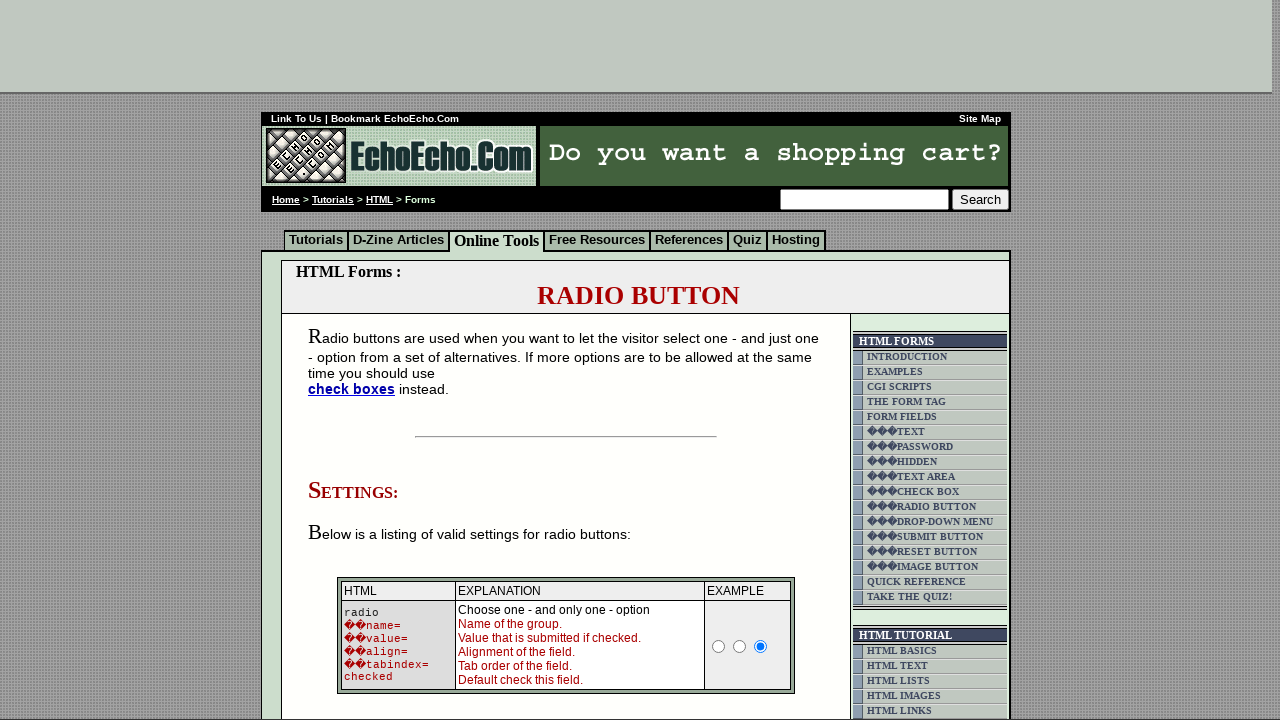

Found 3 radio buttons in group1
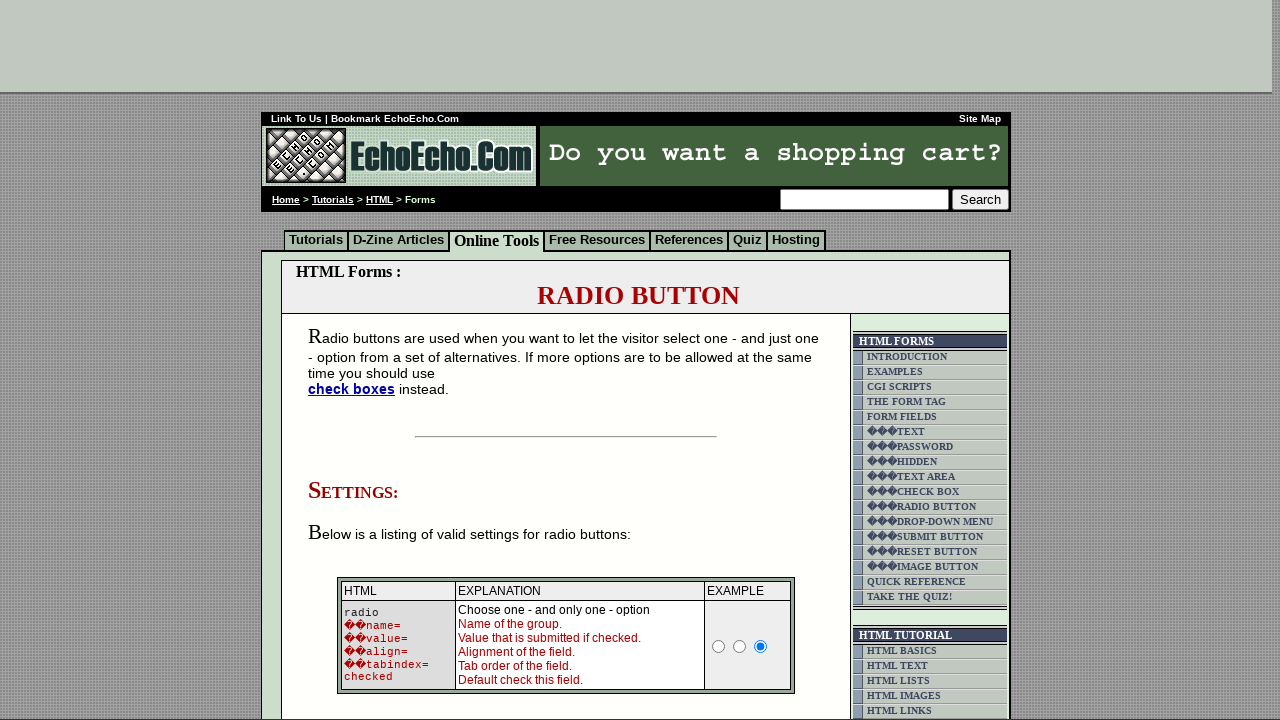

Selected radio button at index 0
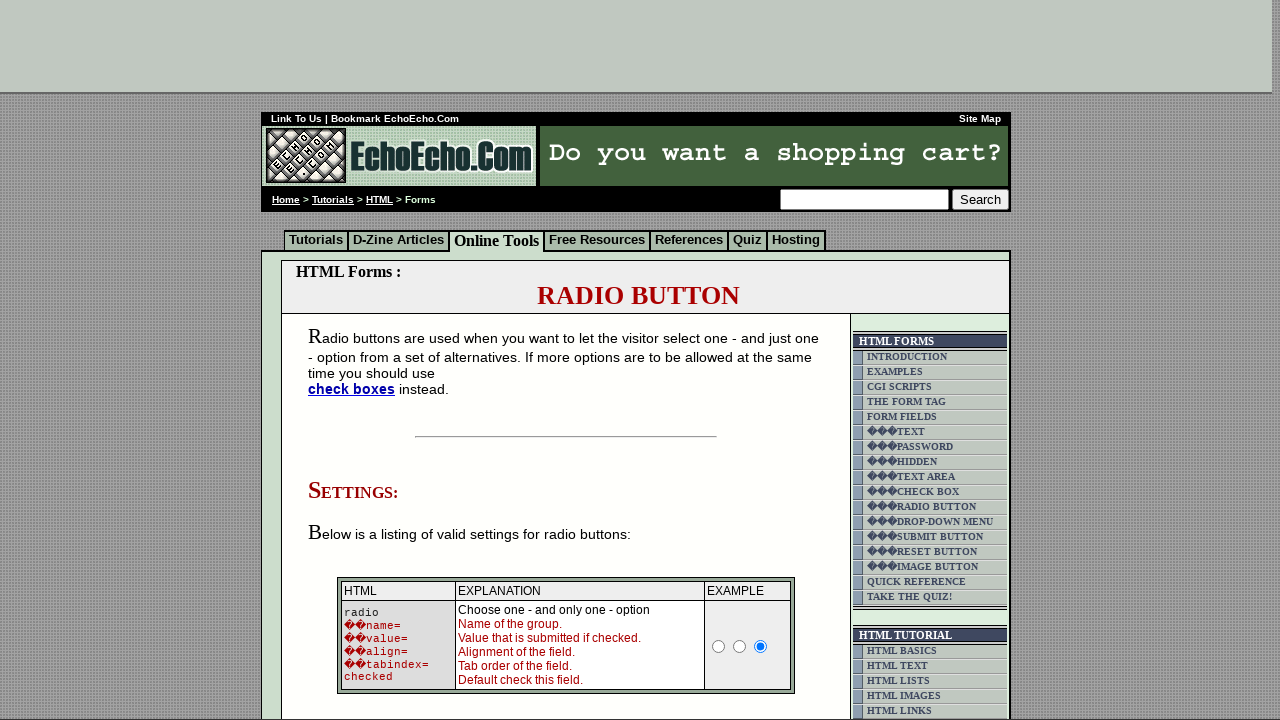

Retrieved value attribute: Milk
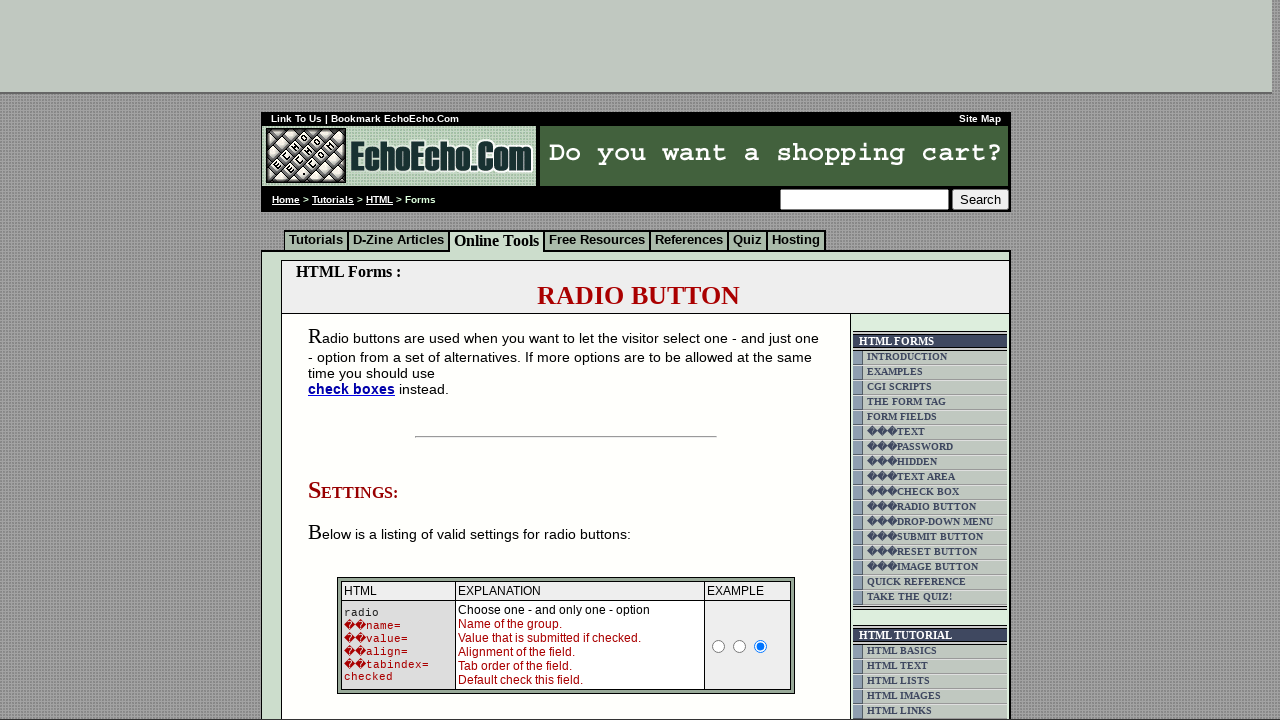

Clicked the 'Milk' radio button at (356, 360) on input[name='group1'] >> nth=0
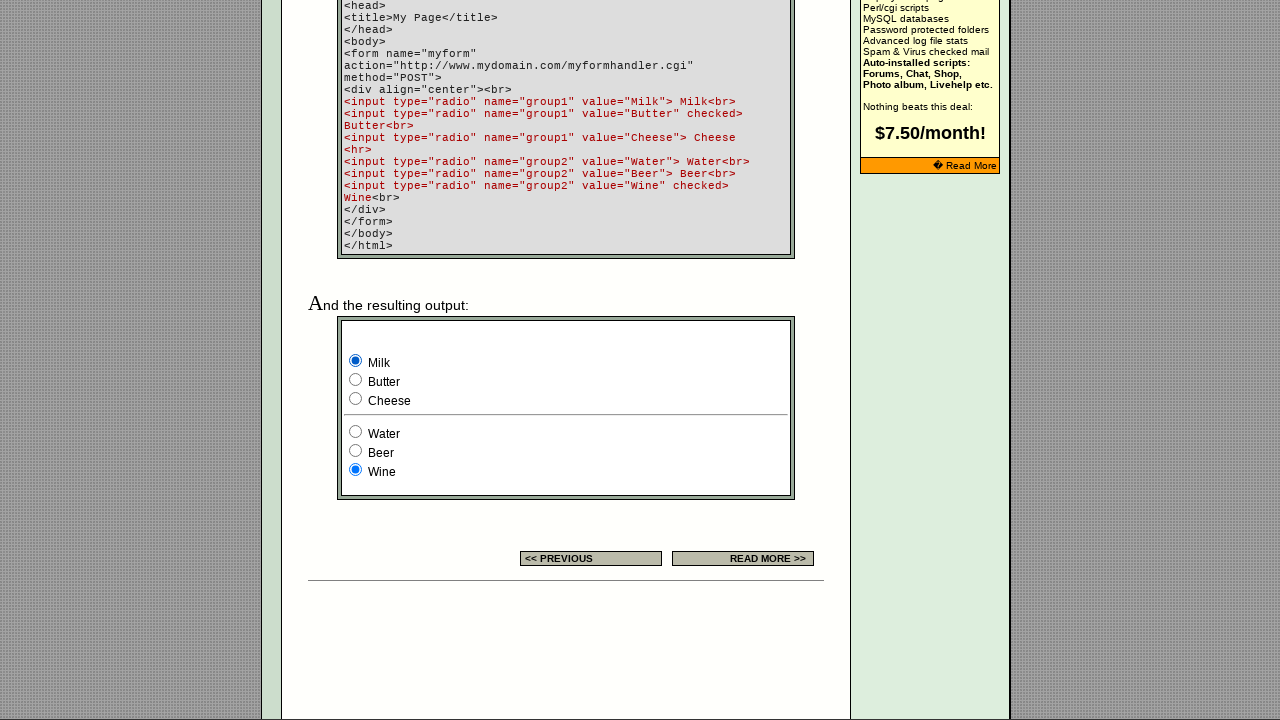

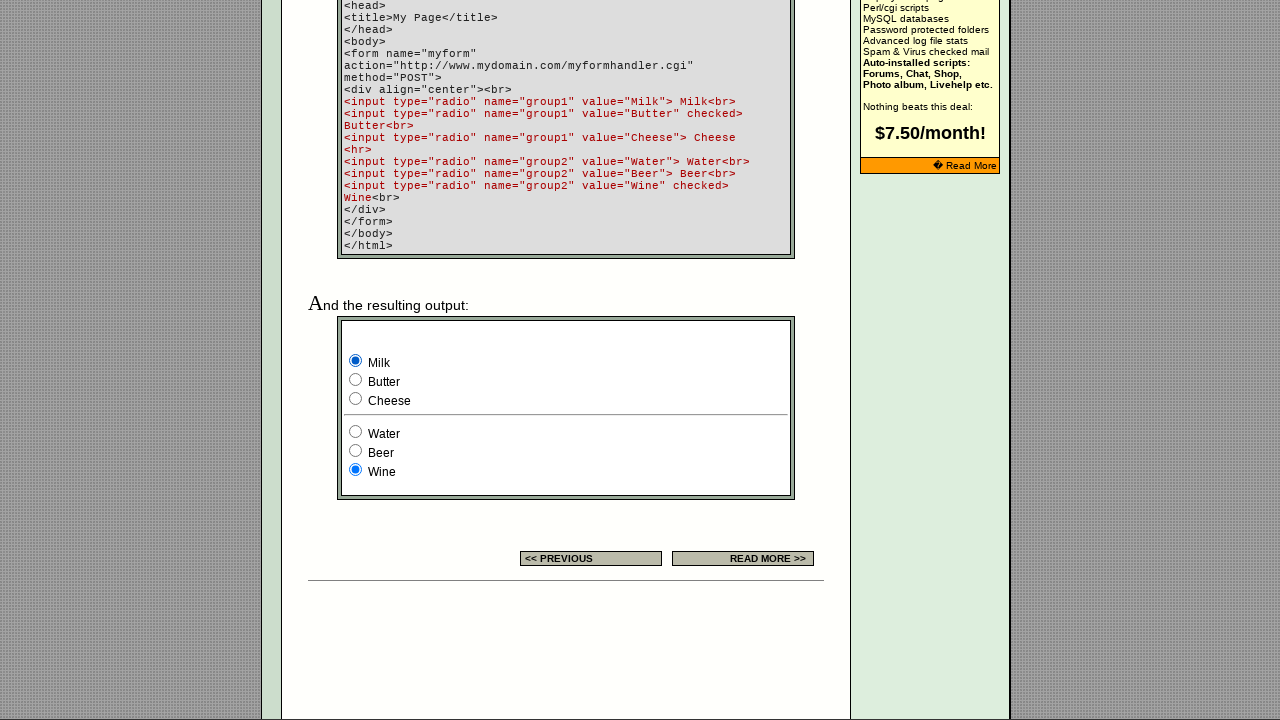